Tests dropdown selection by selecting an option by index and verifying the selected text

Starting URL: https://bonigarcia.dev/selenium-webdriver-java/web-form.html

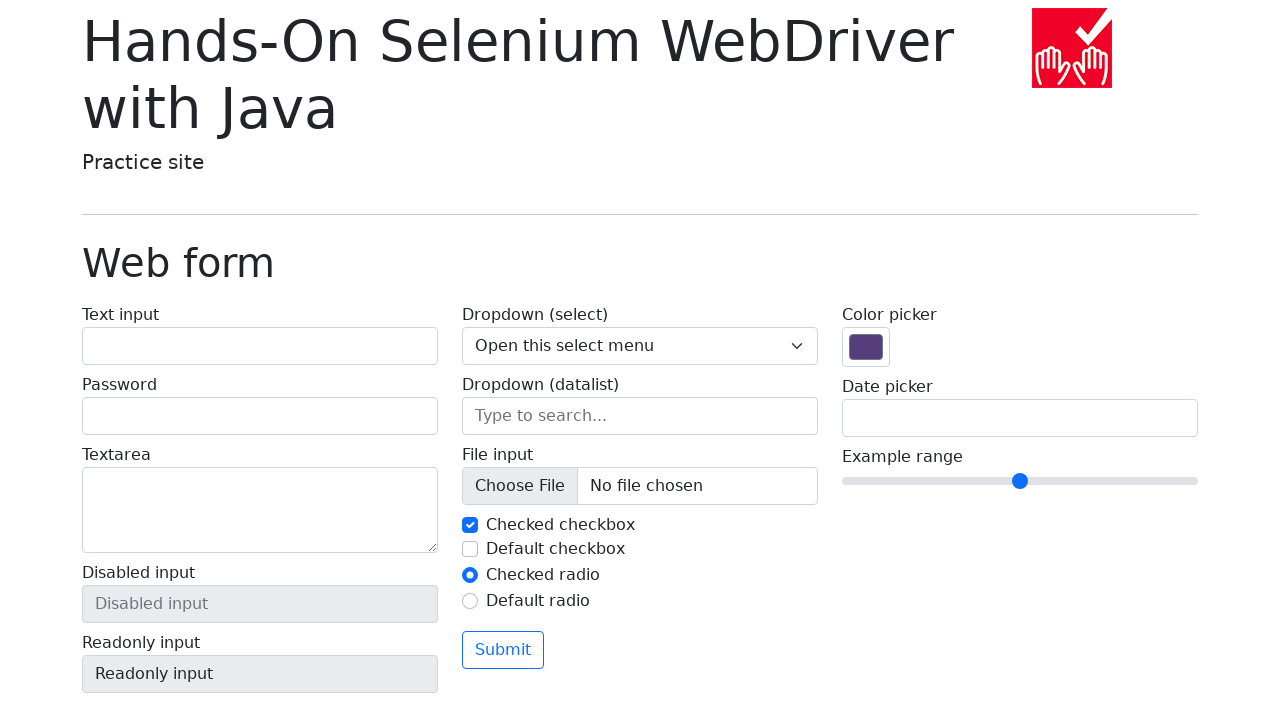

Located the dropdown select element by name 'my-select'
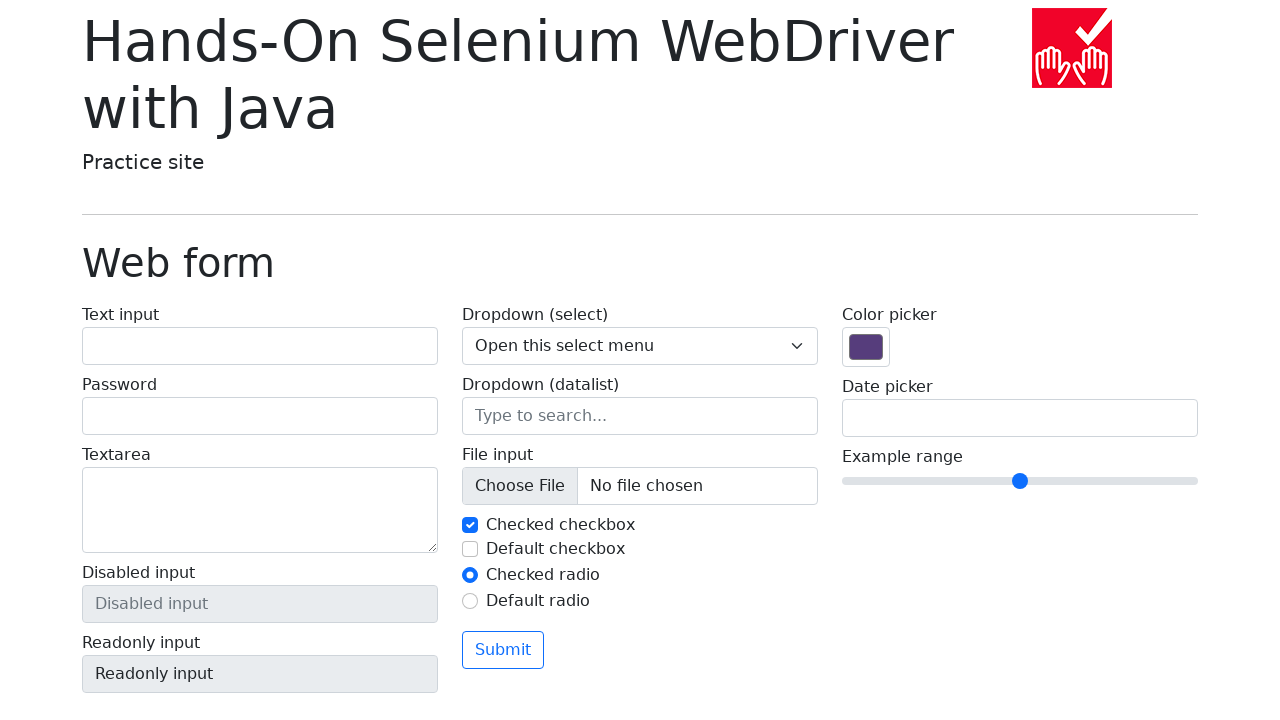

Selected option at index 1 from dropdown on select[name='my-select']
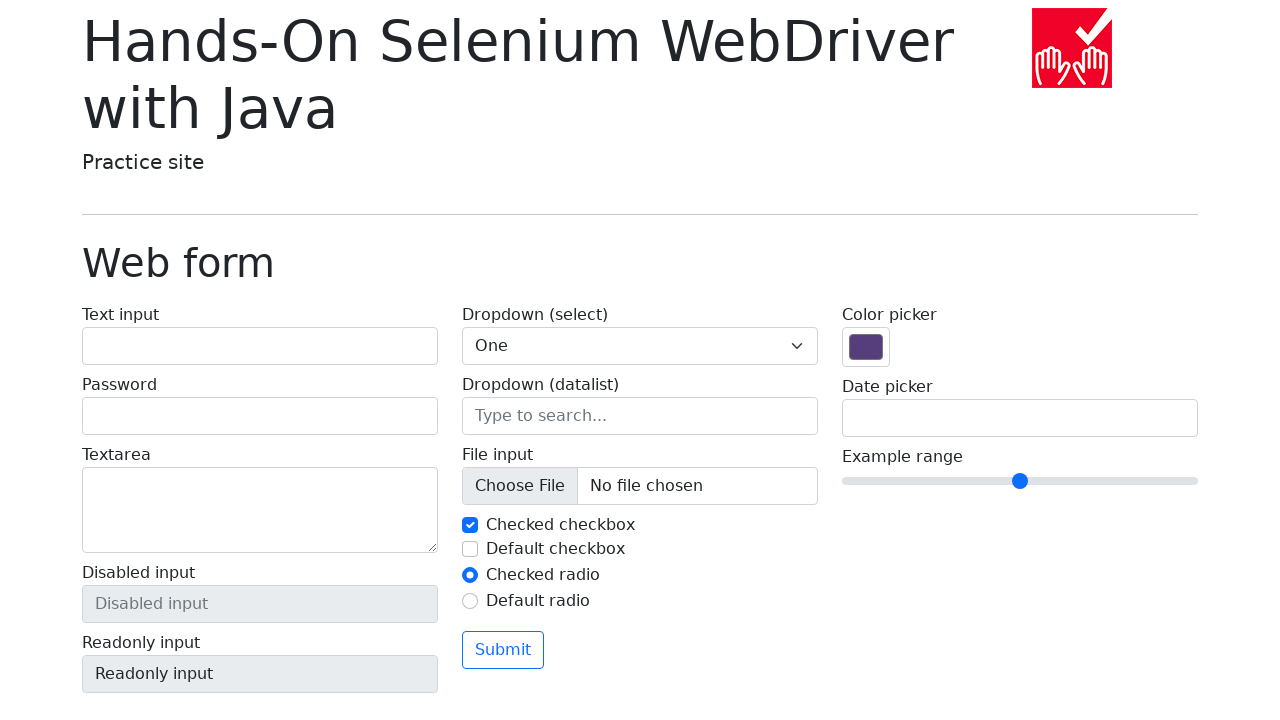

Retrieved text content of selected option
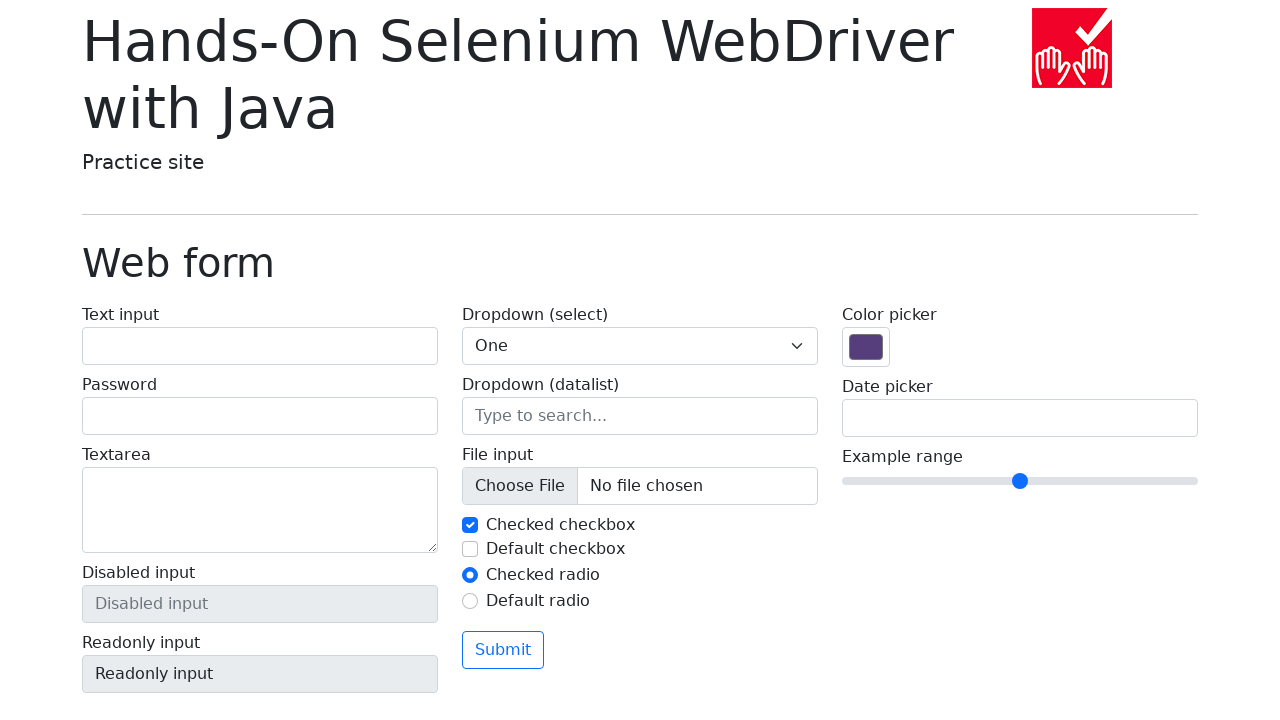

Verified that selected option text is 'One'
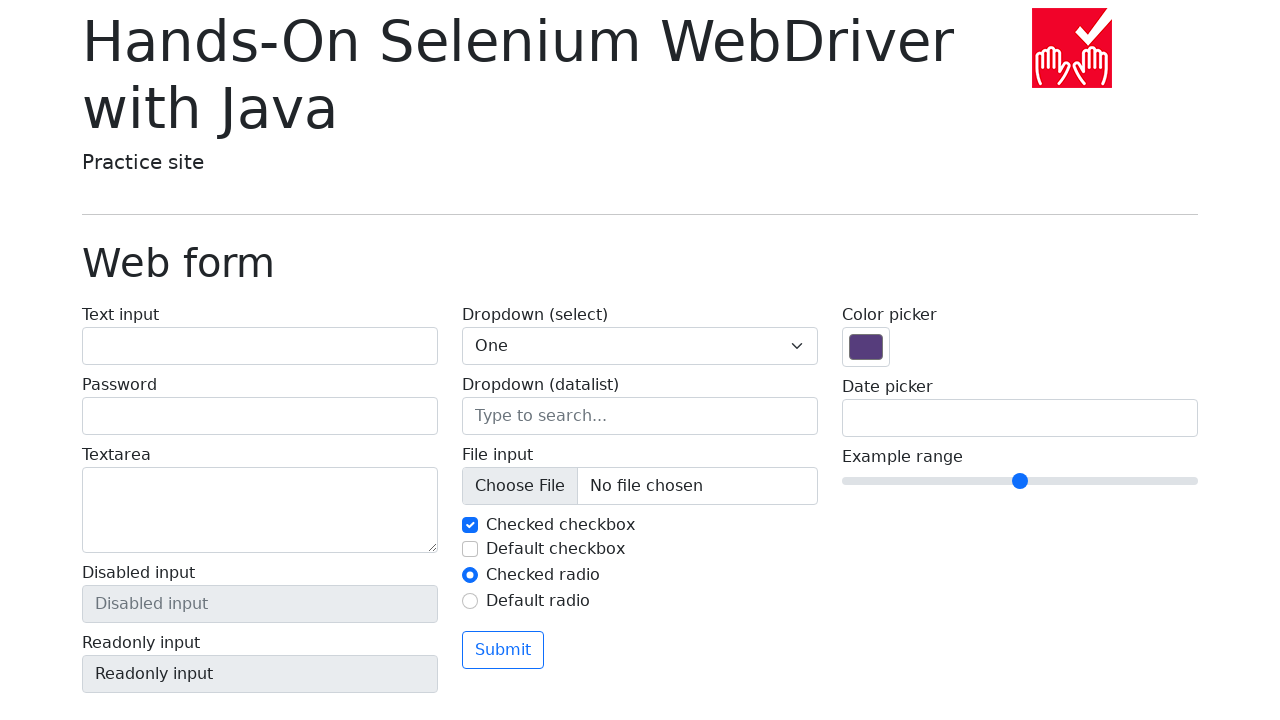

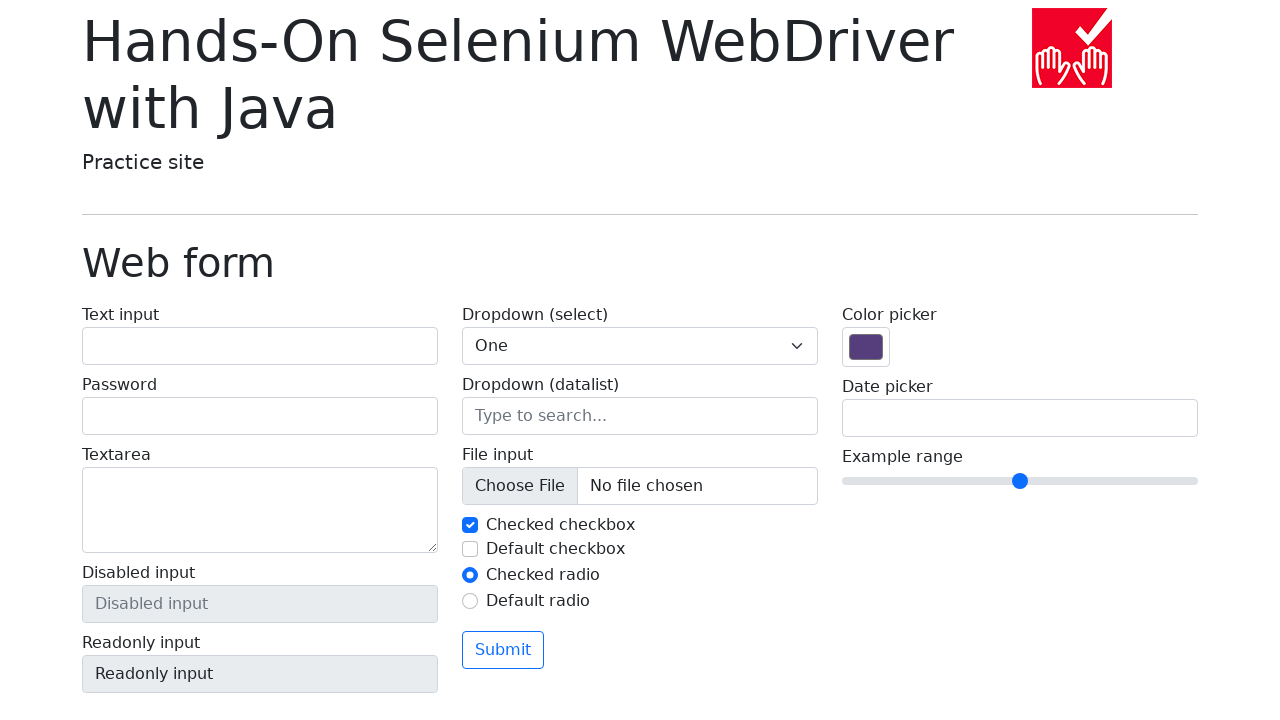